Tests registration form validation by entering an invalid email format and verifying the appropriate error messages are displayed

Starting URL: https://alada.vn/tai-khoan/dang-ky.html

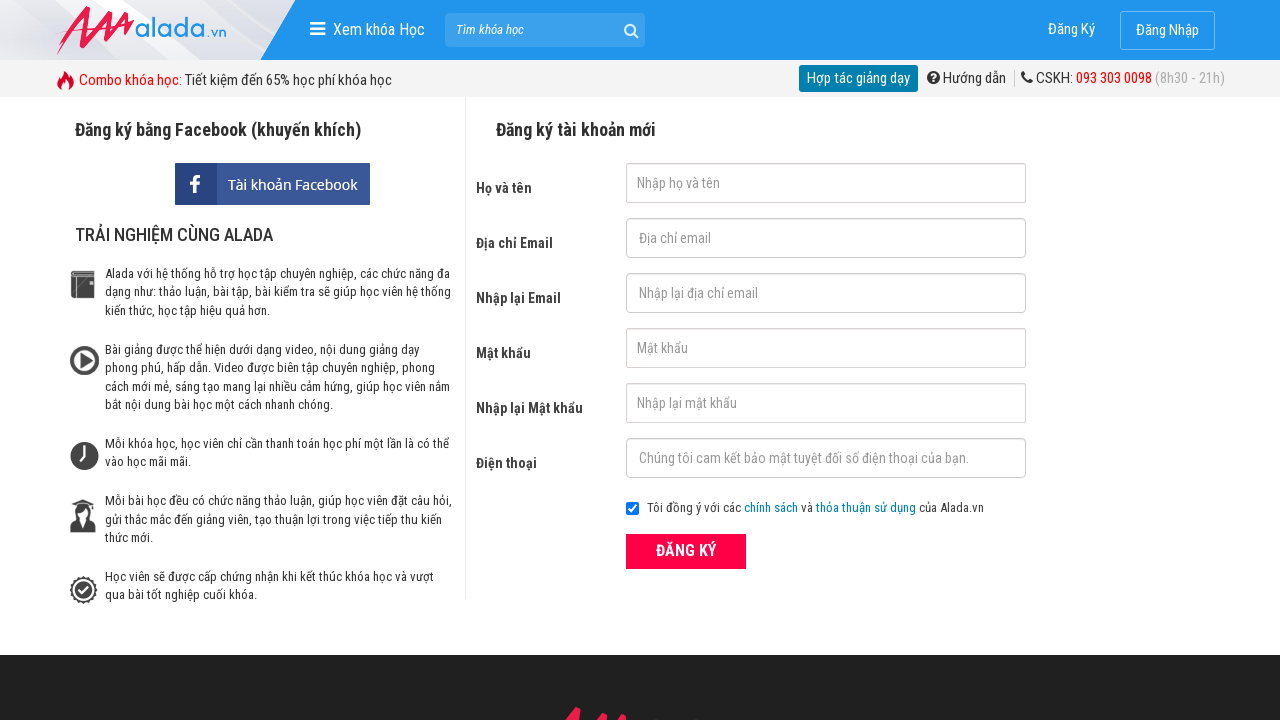

Navigated to registration page
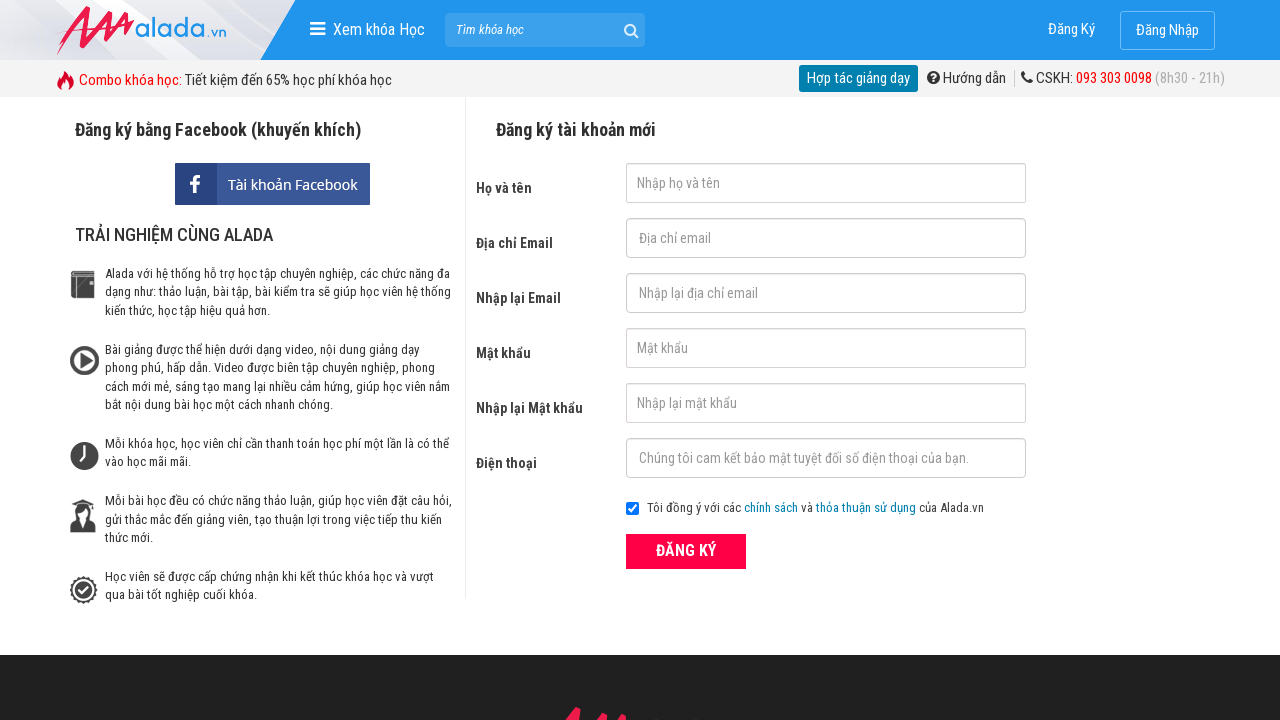

Filled first name field with 'Jake' on #txtFirstname
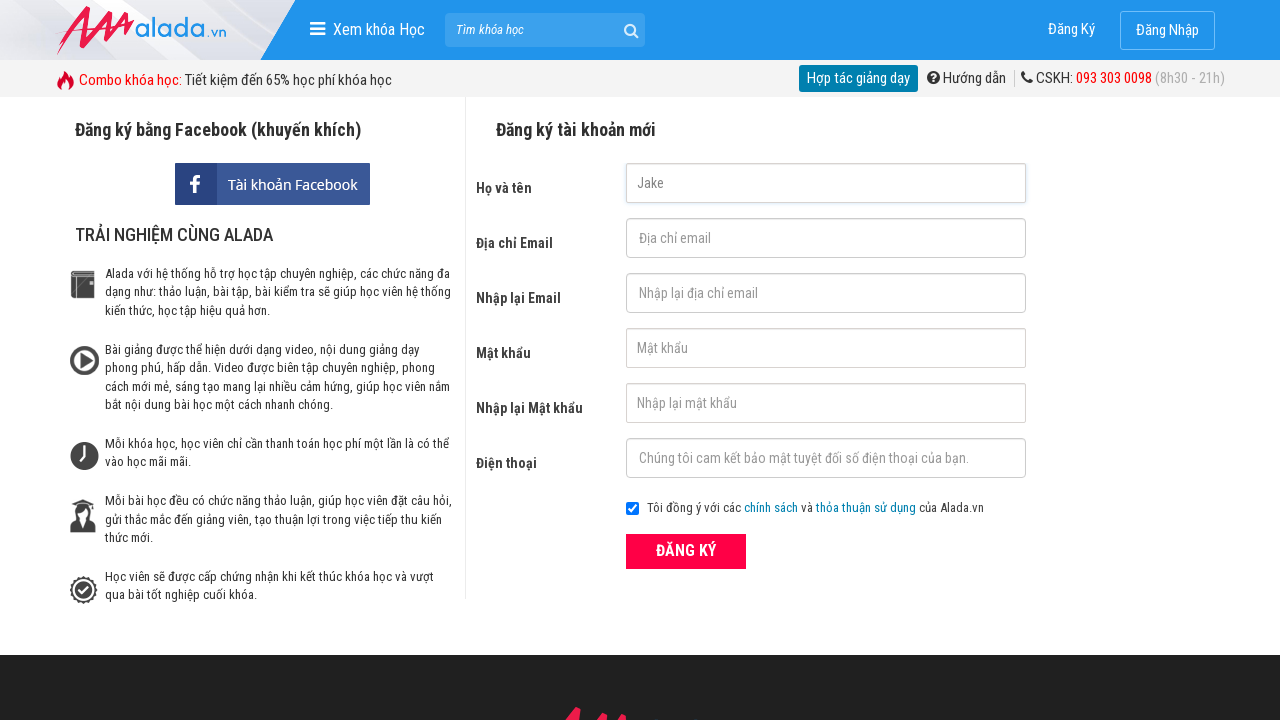

Filled email field with invalid format 'Invalid@@@' on #txtEmail
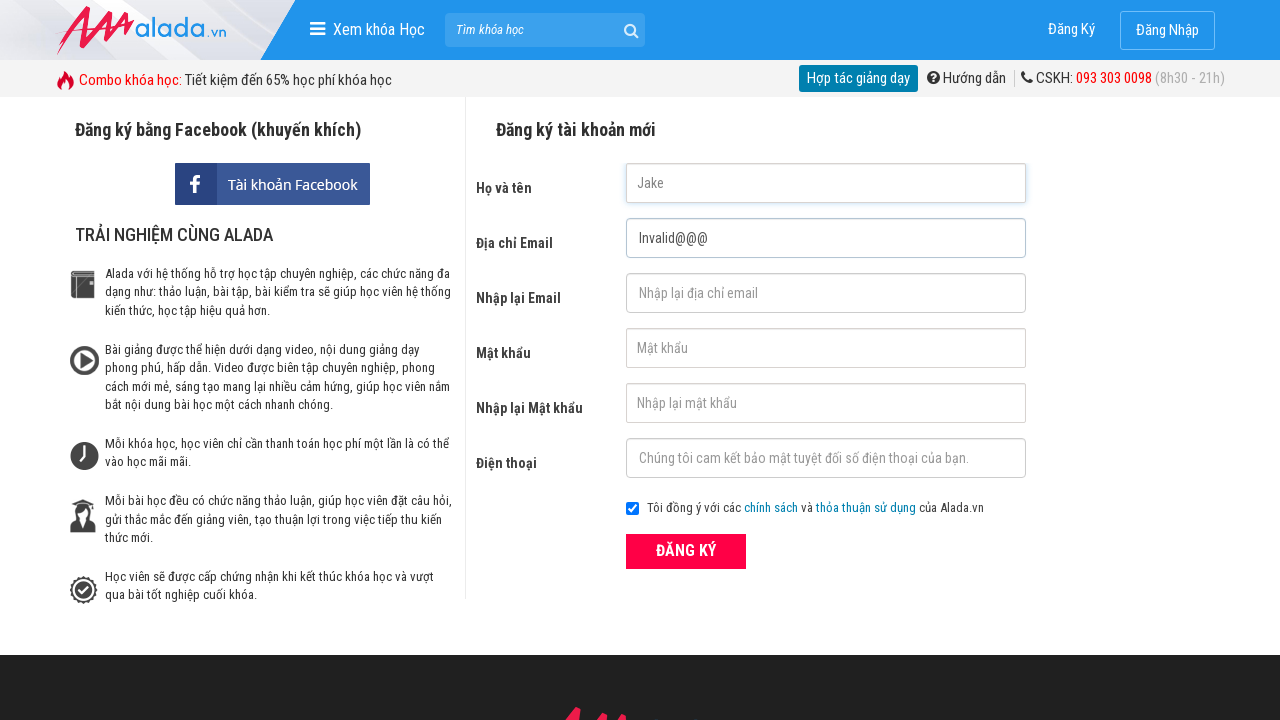

Filled confirm email field with invalid format 'Invalid@@@' on #txtCEmail
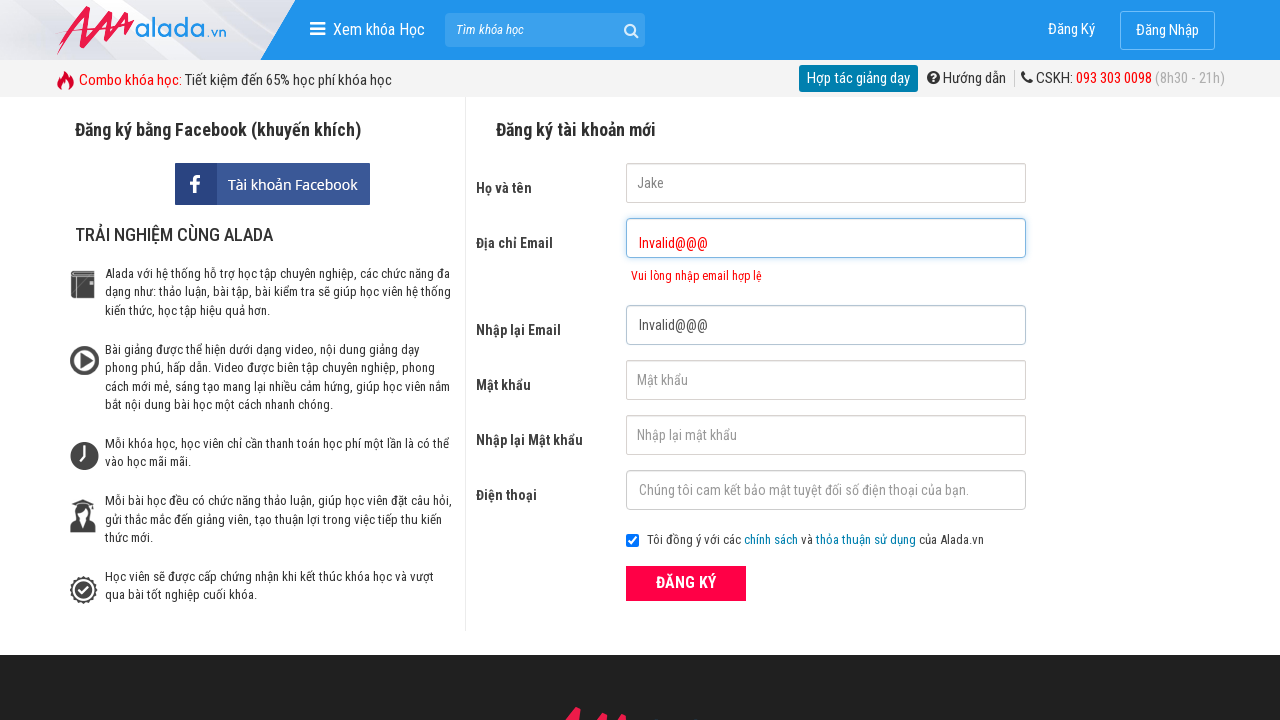

Filled password field with '12345678' on #txtPassword
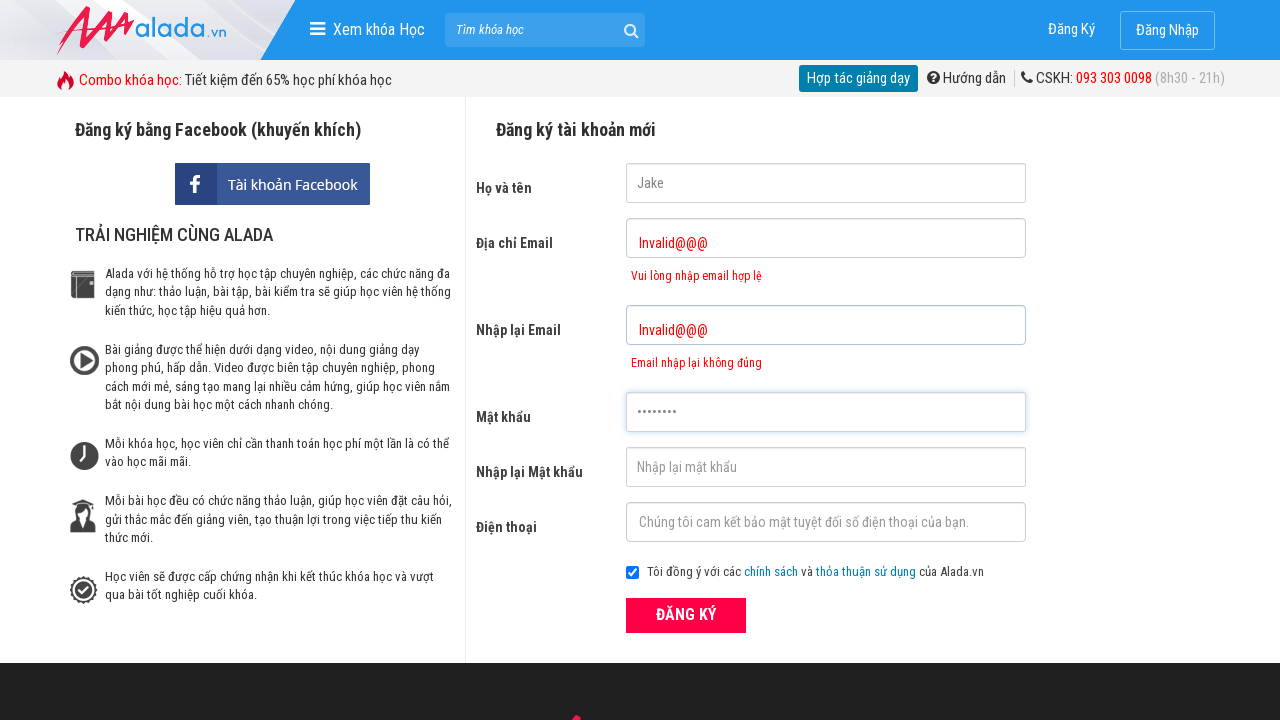

Filled confirm password field with '12345678' on #txtCPassword
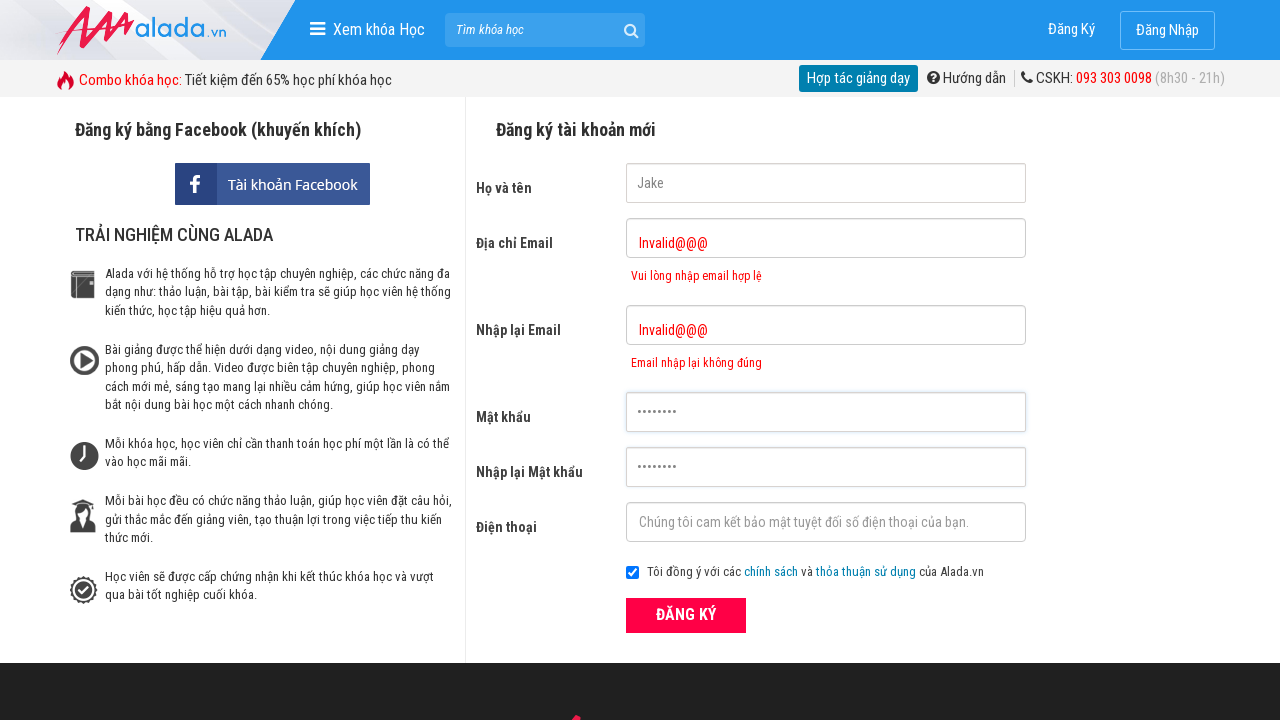

Filled phone field with '0388031618' on #txtPhone
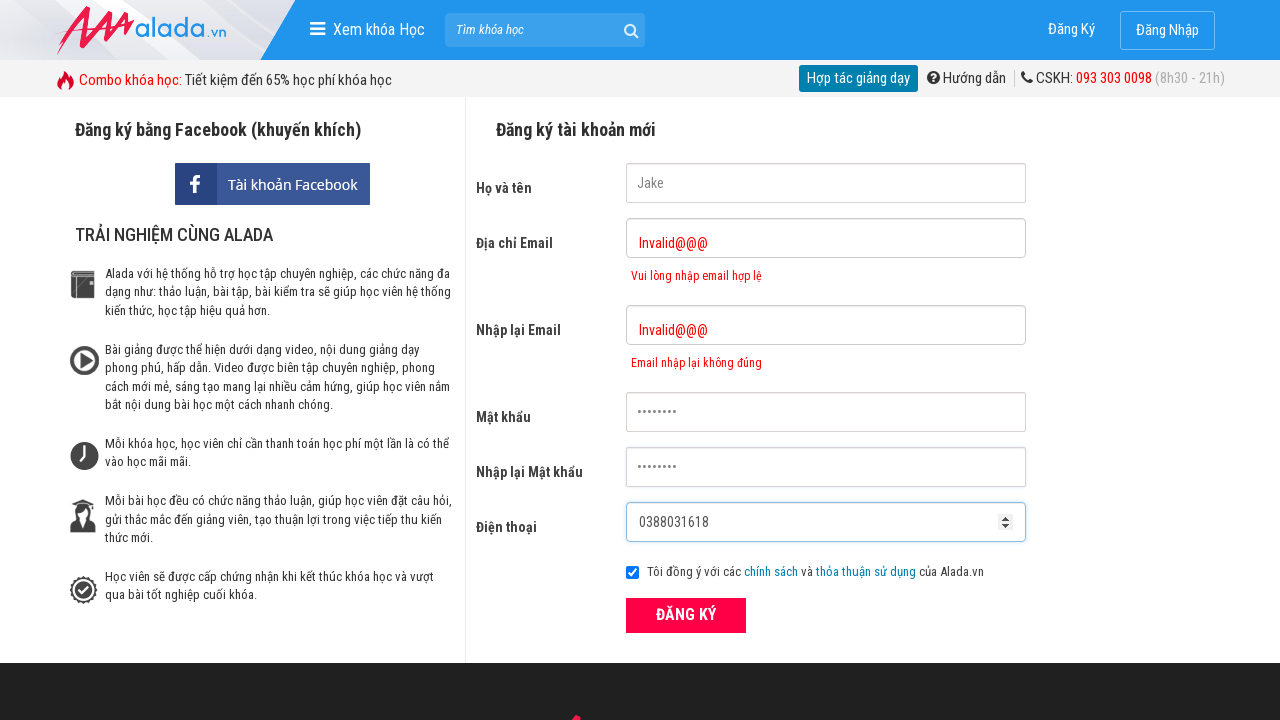

Clicked ĐĂNG KÝ (Register) button at (686, 615) on xpath=//button[text()='ĐĂNG KÝ' and @type='submit']
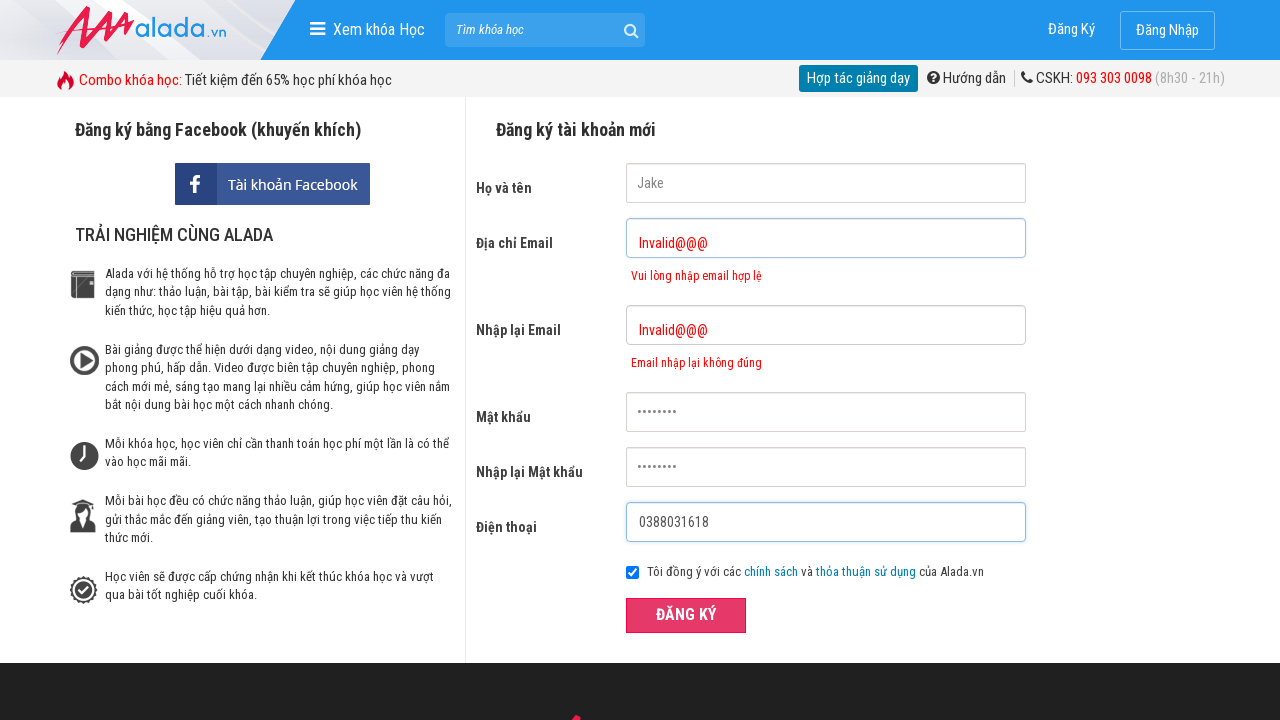

Email error message appeared for invalid email format
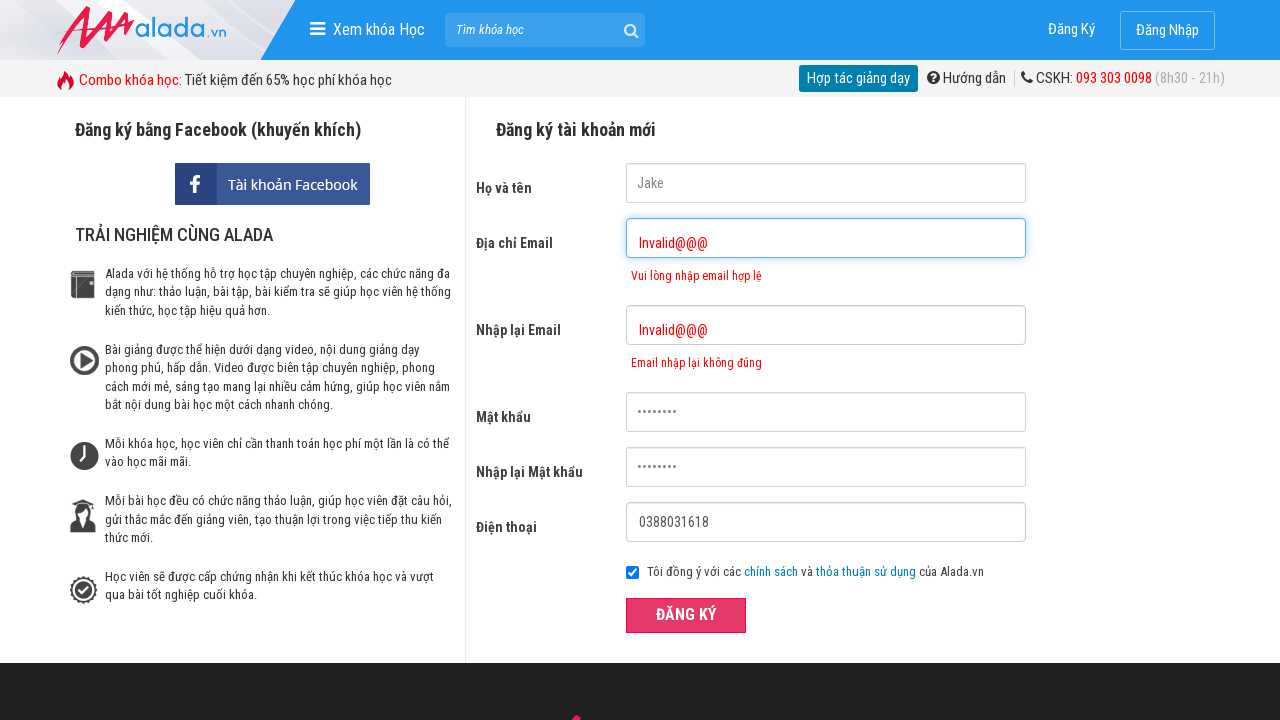

Confirm email error message appeared for invalid email format
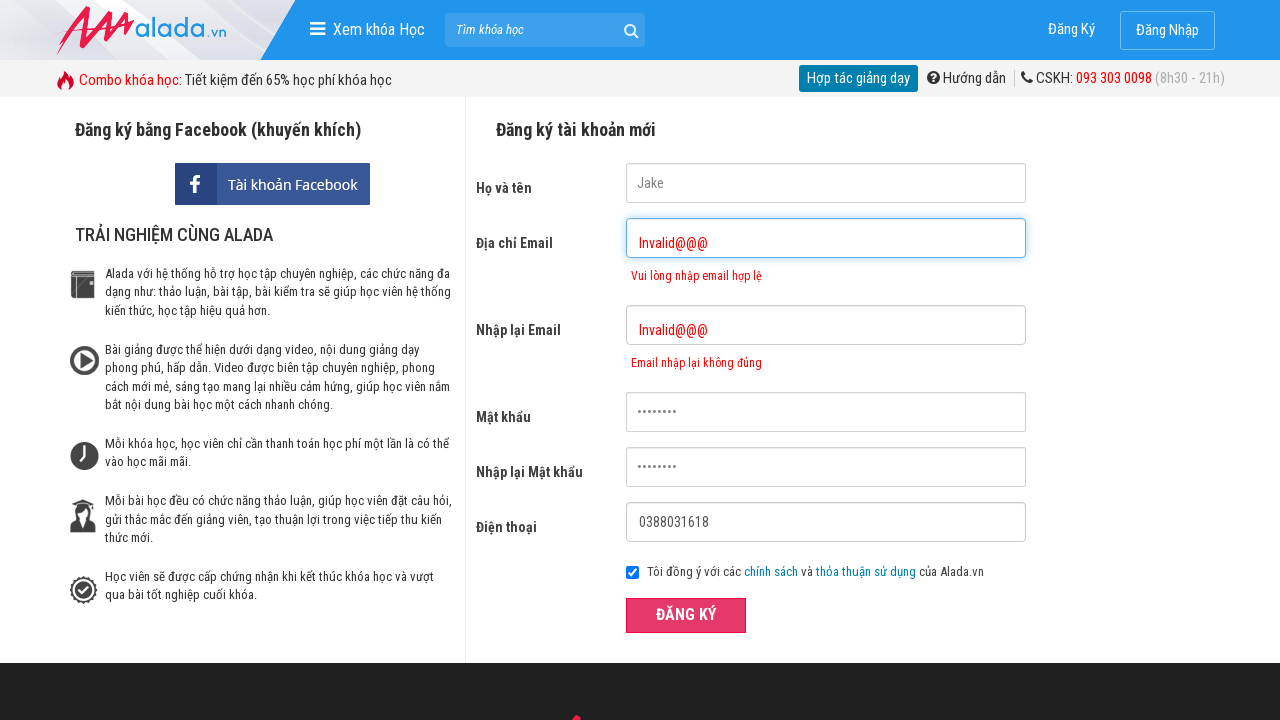

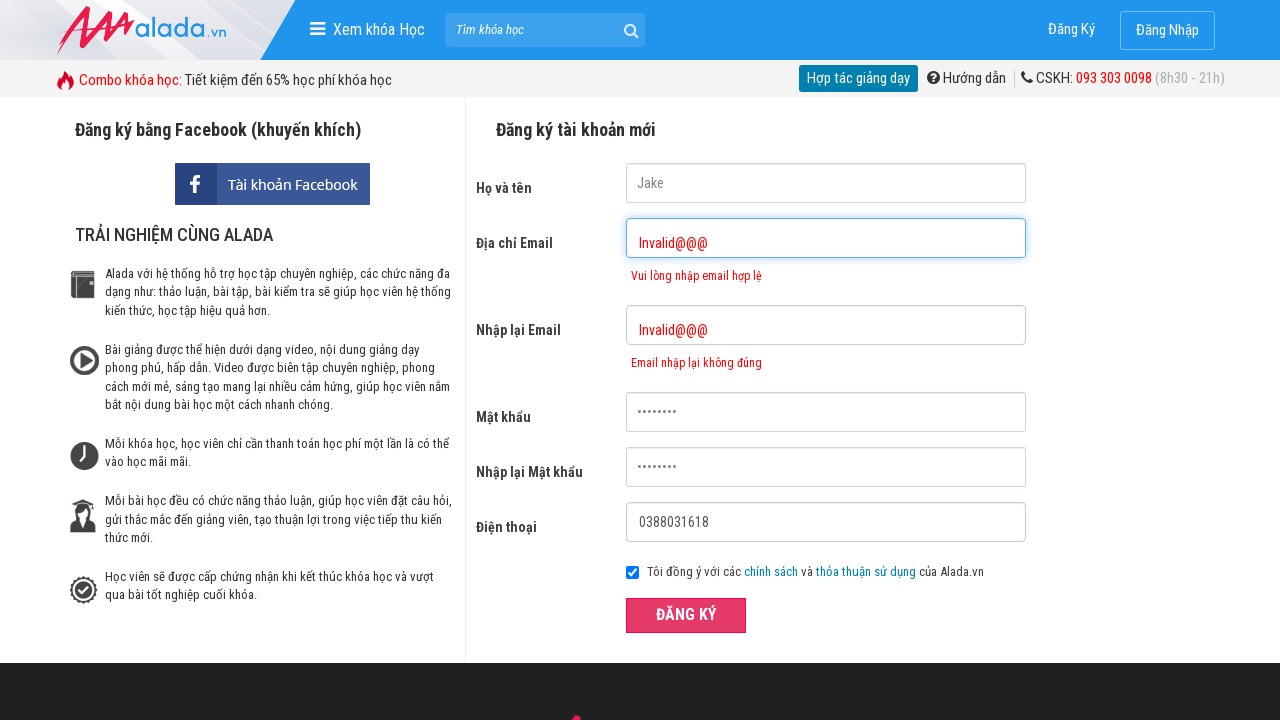